Navigates to jQuery UI datepicker demo page, highlights the datepicker input field with a red border, and performs various scrolling operations on the page

Starting URL: https://jqueryui.com/datepicker/

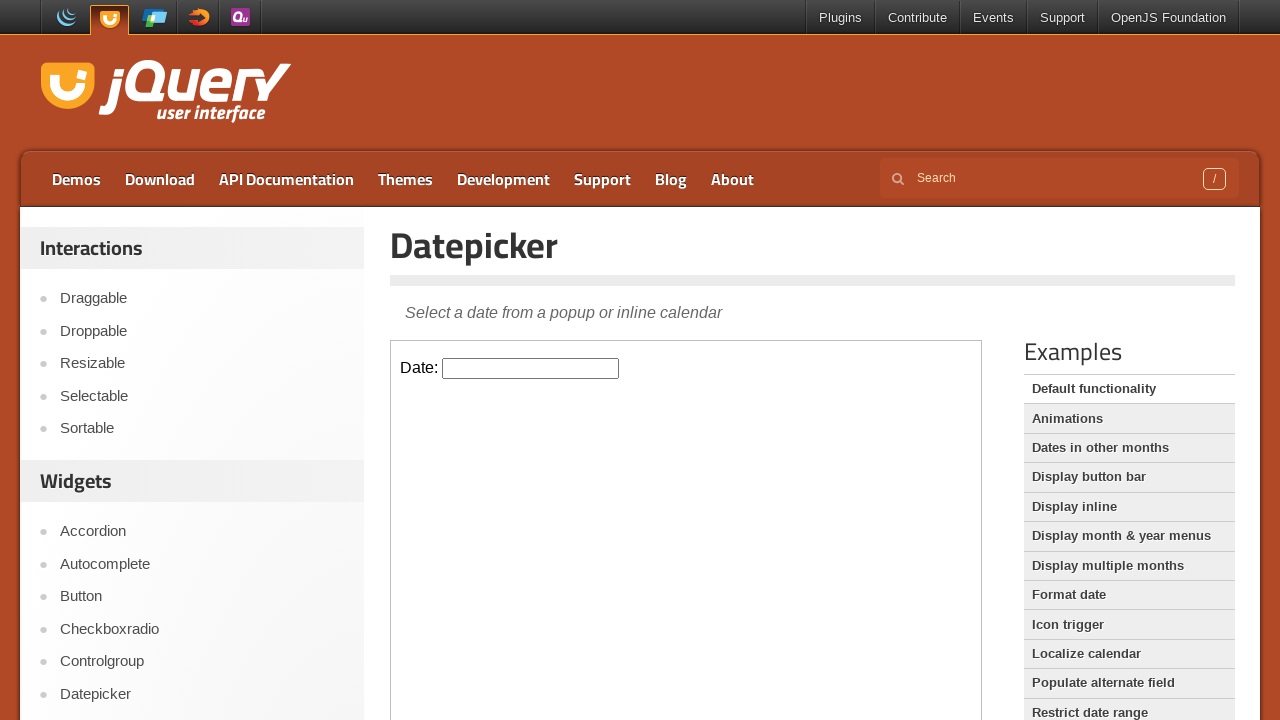

Located iframe containing datepicker demo
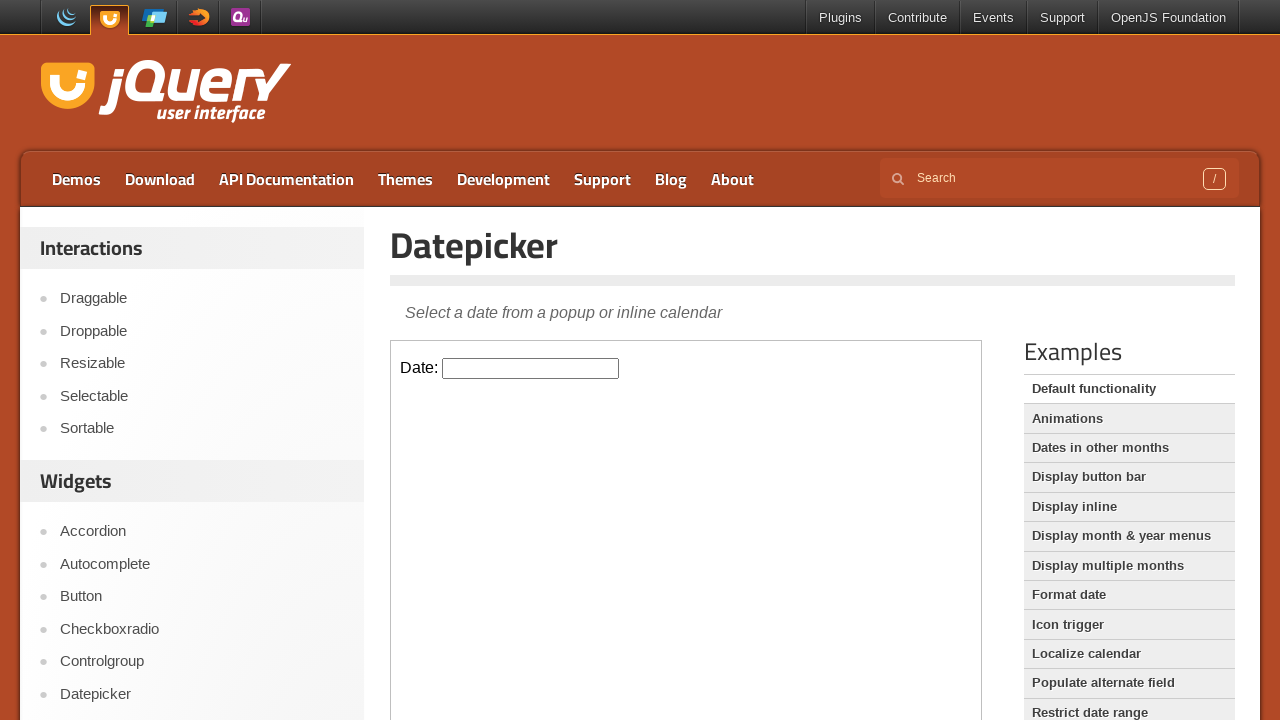

Applied red border to datepicker input field using JavaScript
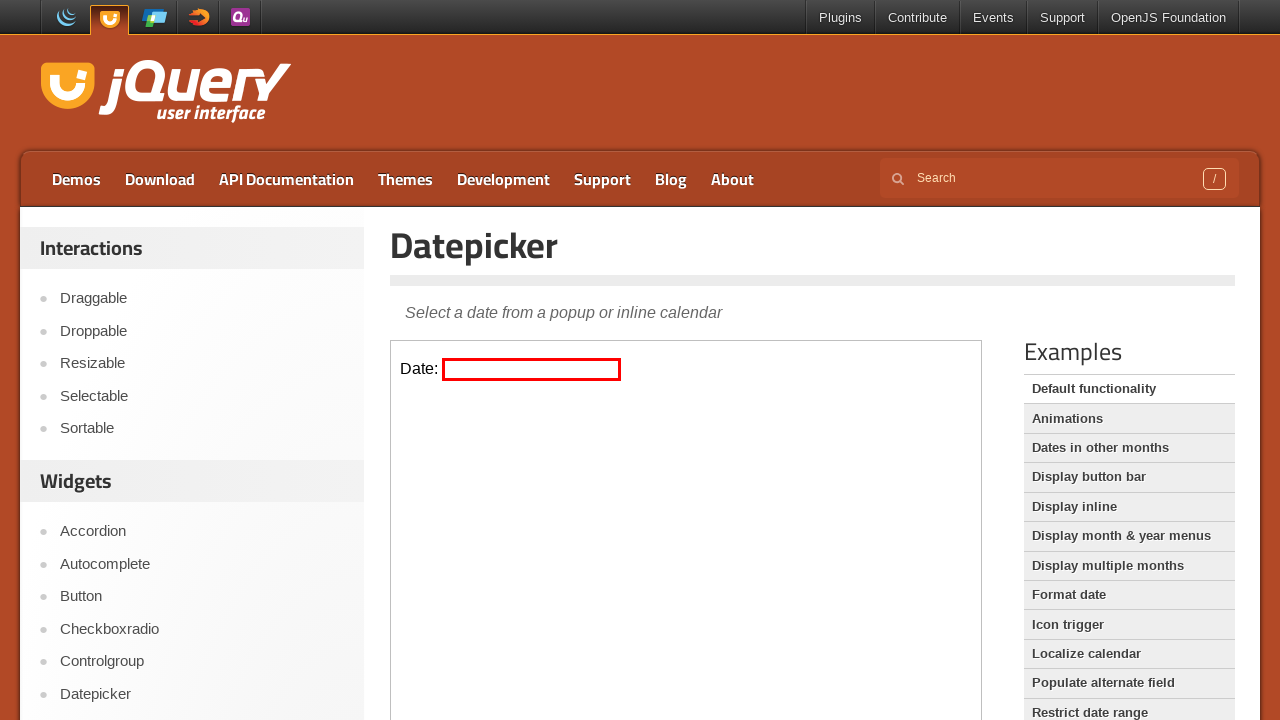

Scrolled 'Add Class' link into view
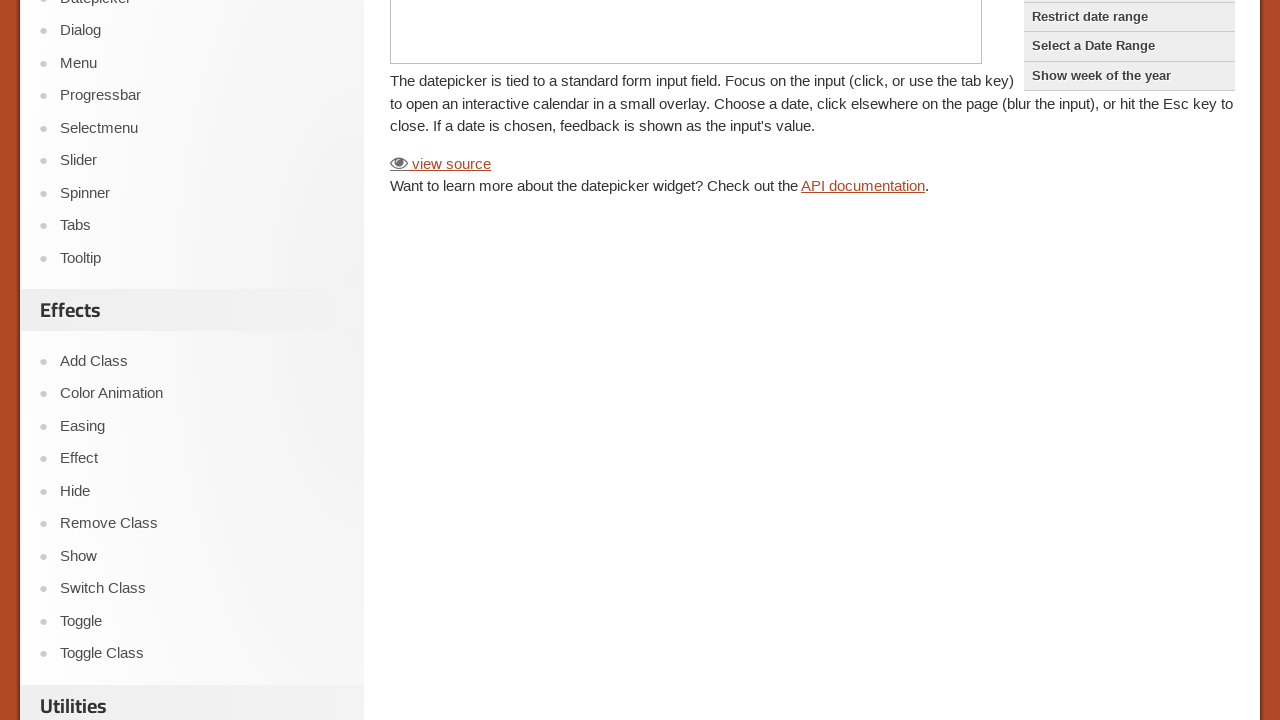

Scrolled to bottom of page
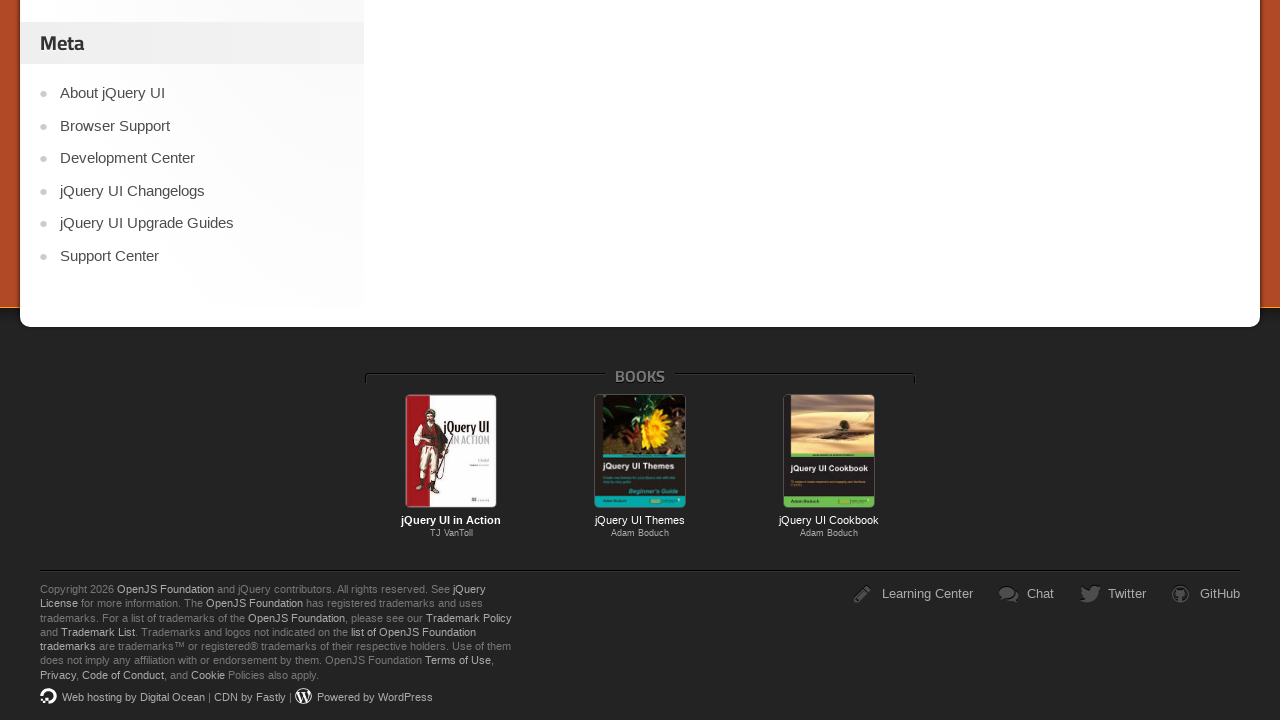

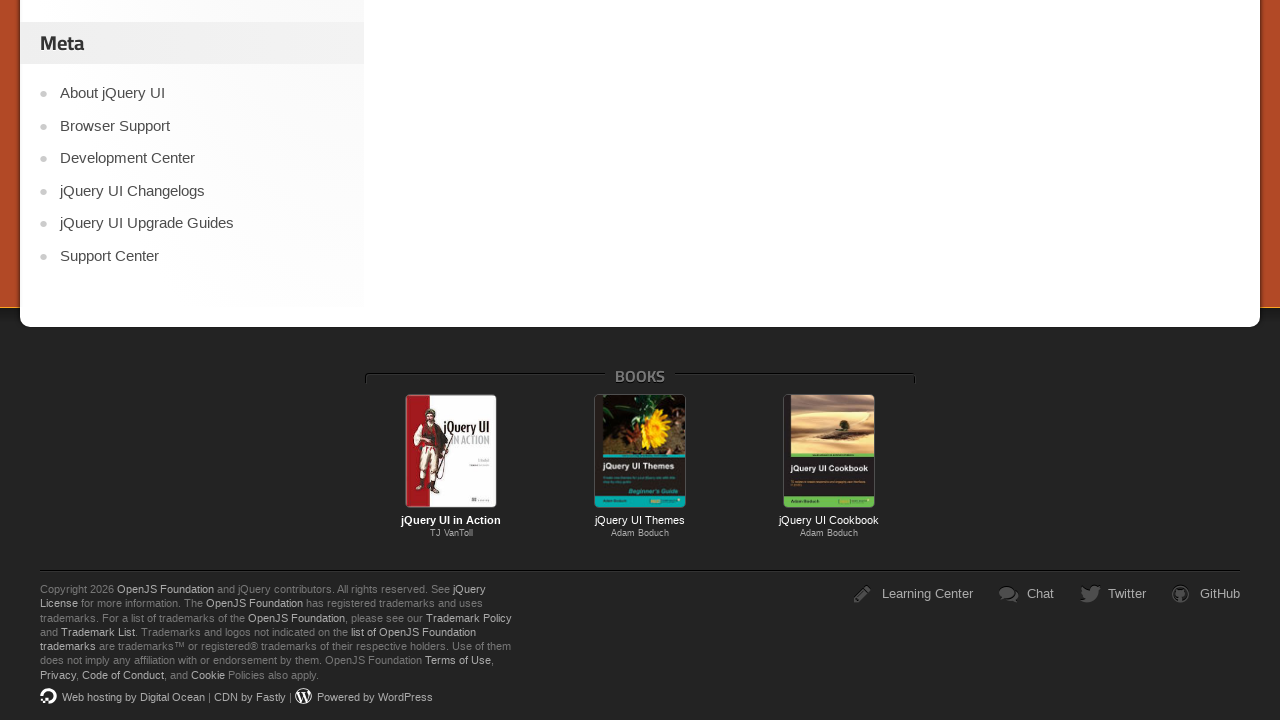